Tests navigation by clicking a link with mathematically calculated text, then fills out a form with personal information (first name, last name, city, country) and submits it.

Starting URL: http://suninjuly.github.io/find_link_text

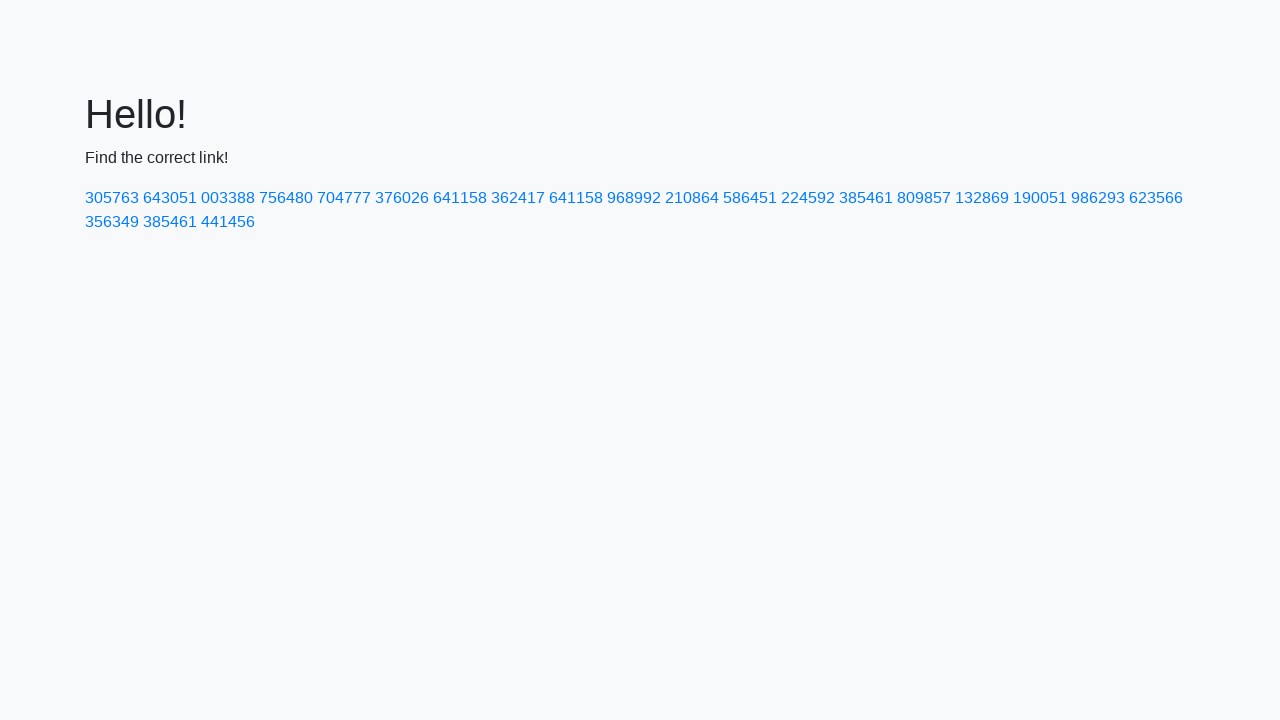

Clicked link with mathematically calculated text: 224592 at (808, 198) on text=224592
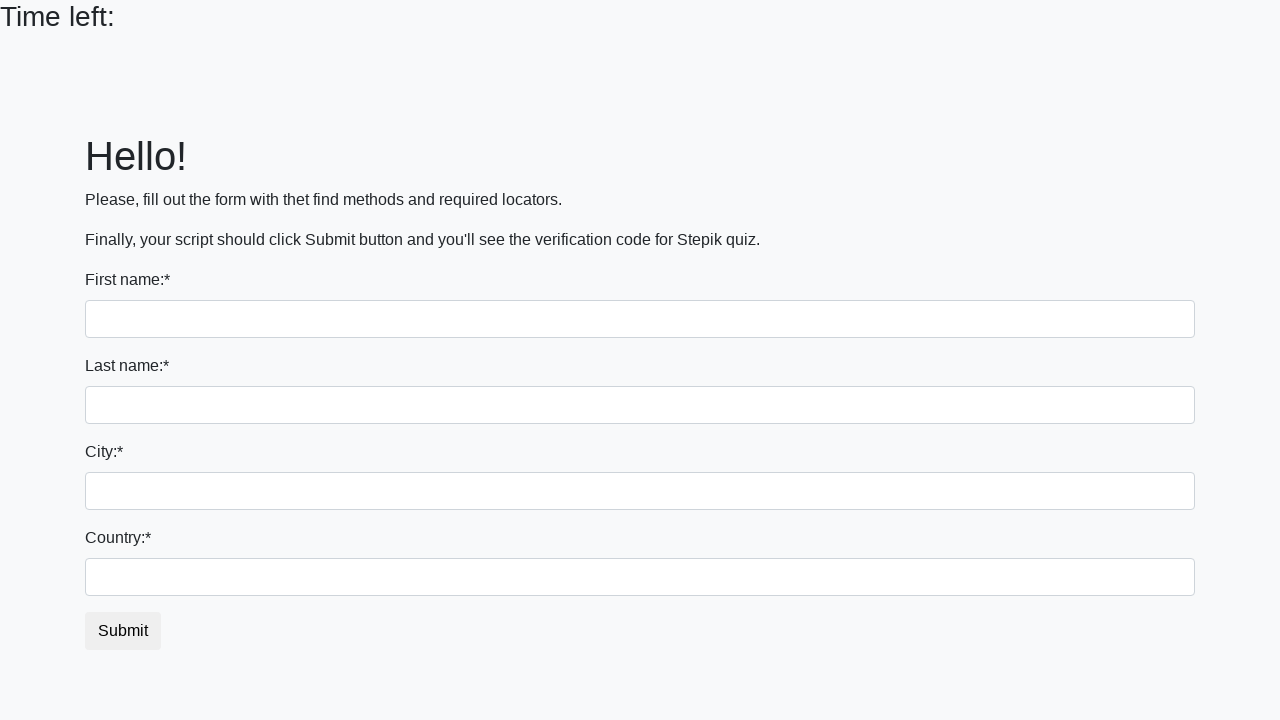

Filled first name field with 'Ivan' on input
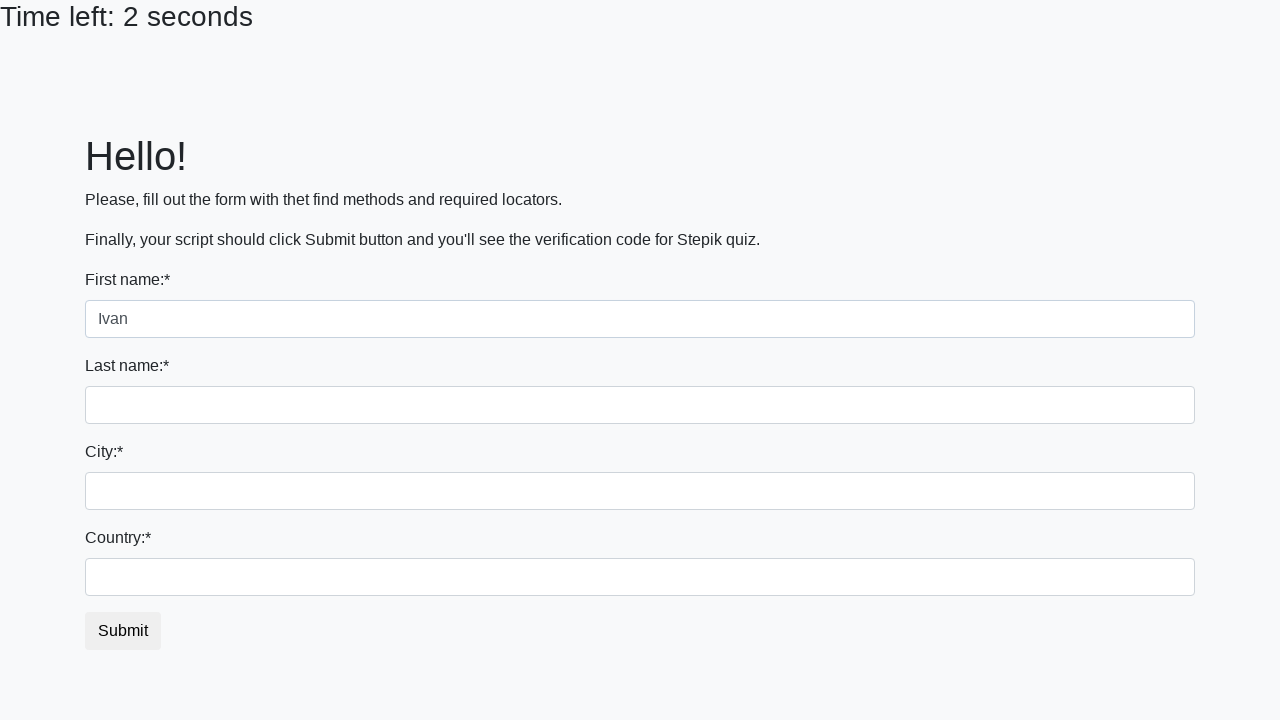

Filled last name field with 'Petrov' on input[name='last_name']
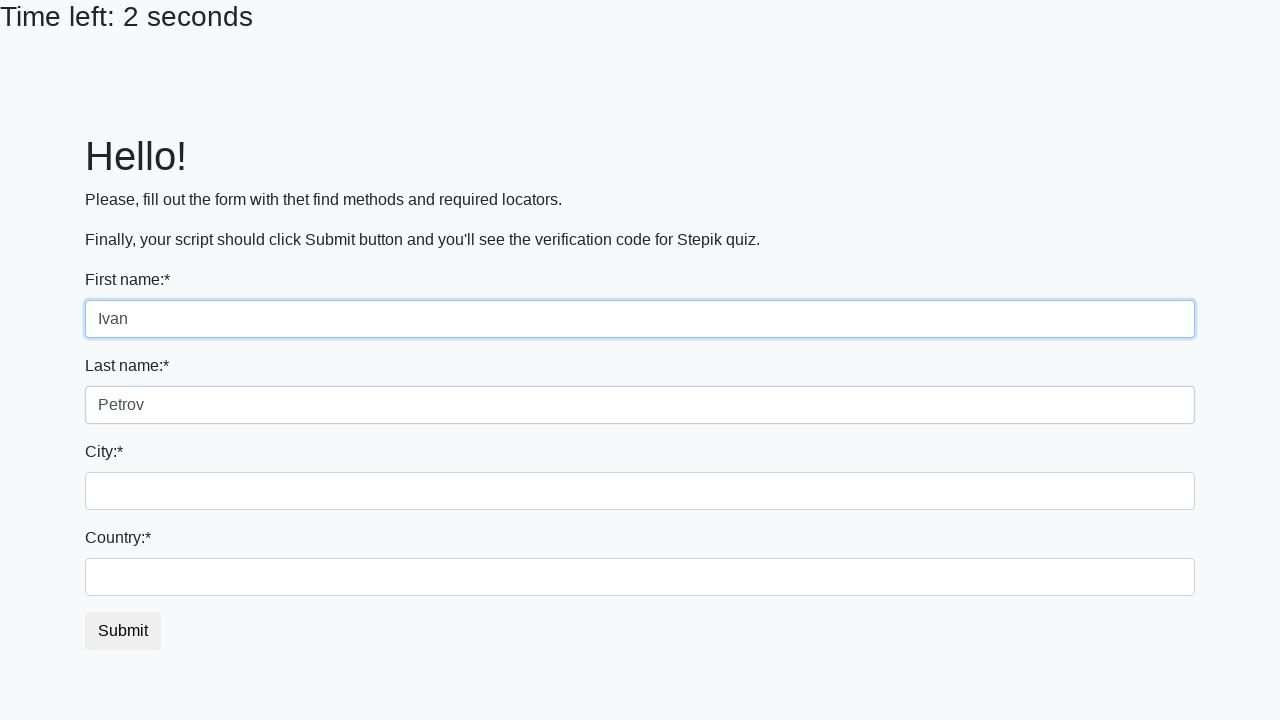

Filled city field with 'Smolensk' on .city
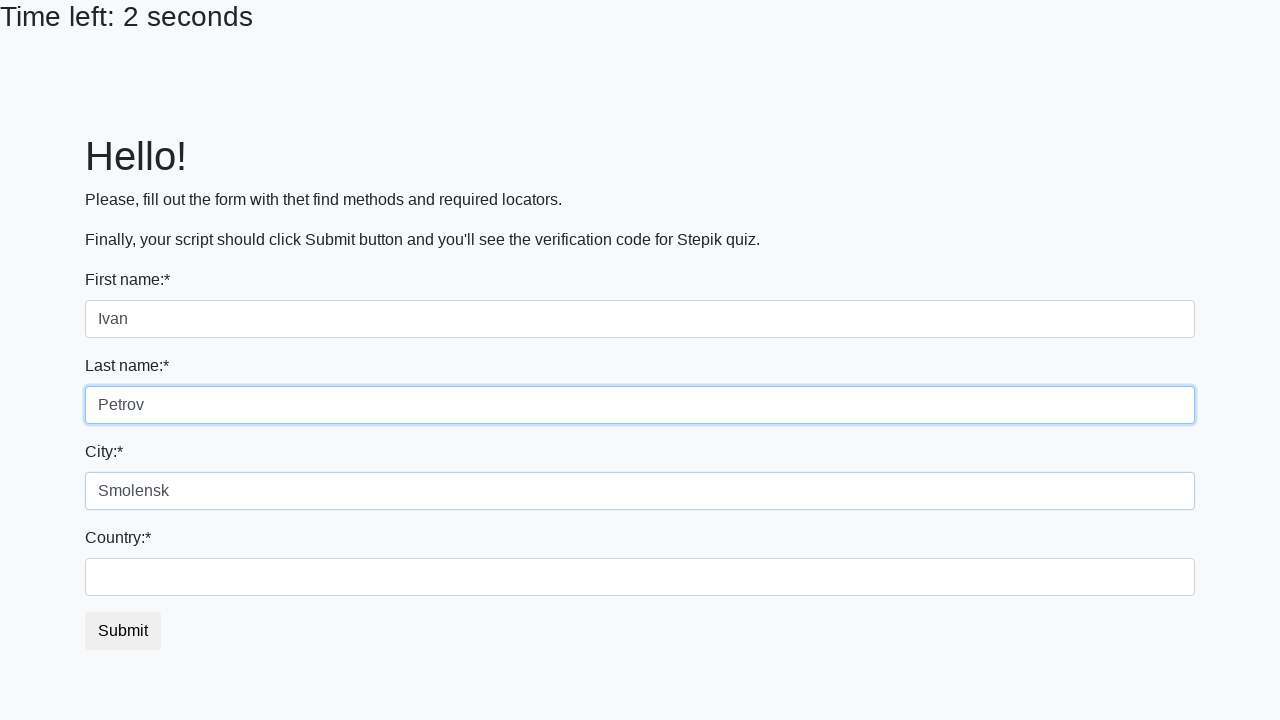

Filled country field with 'Russia' on #country
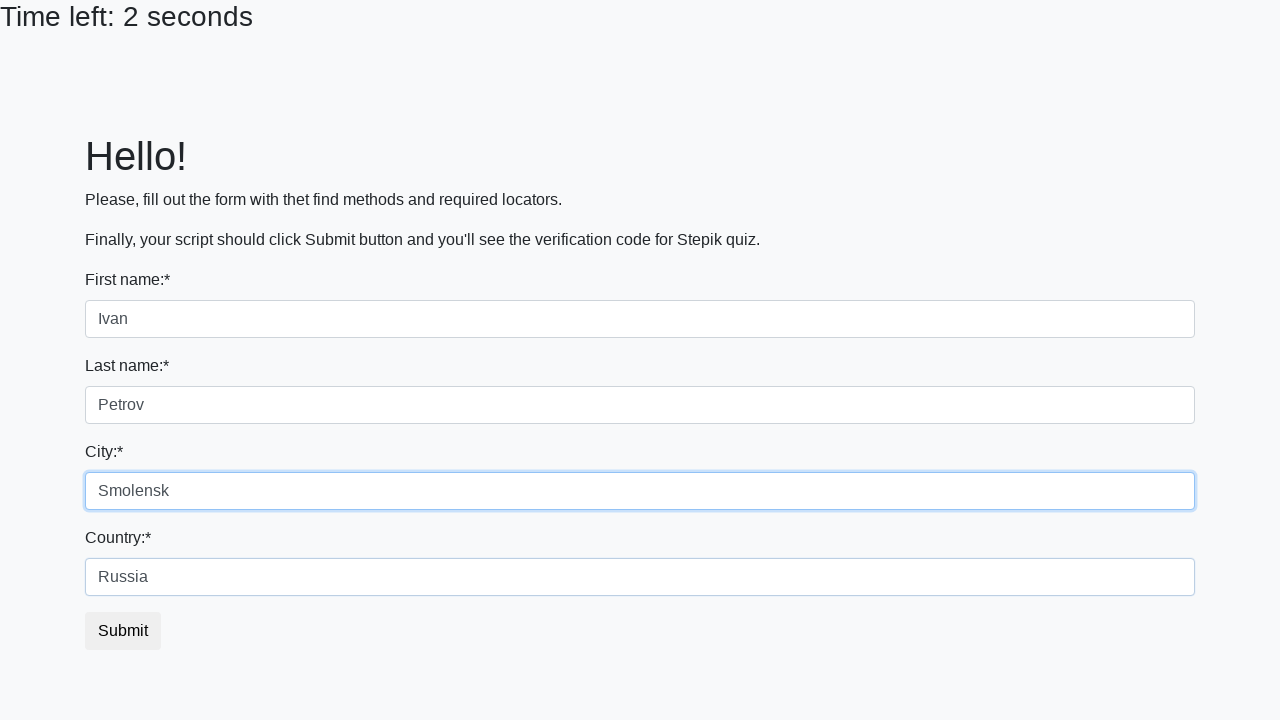

Clicked submit button to complete form submission at (123, 631) on button.btn
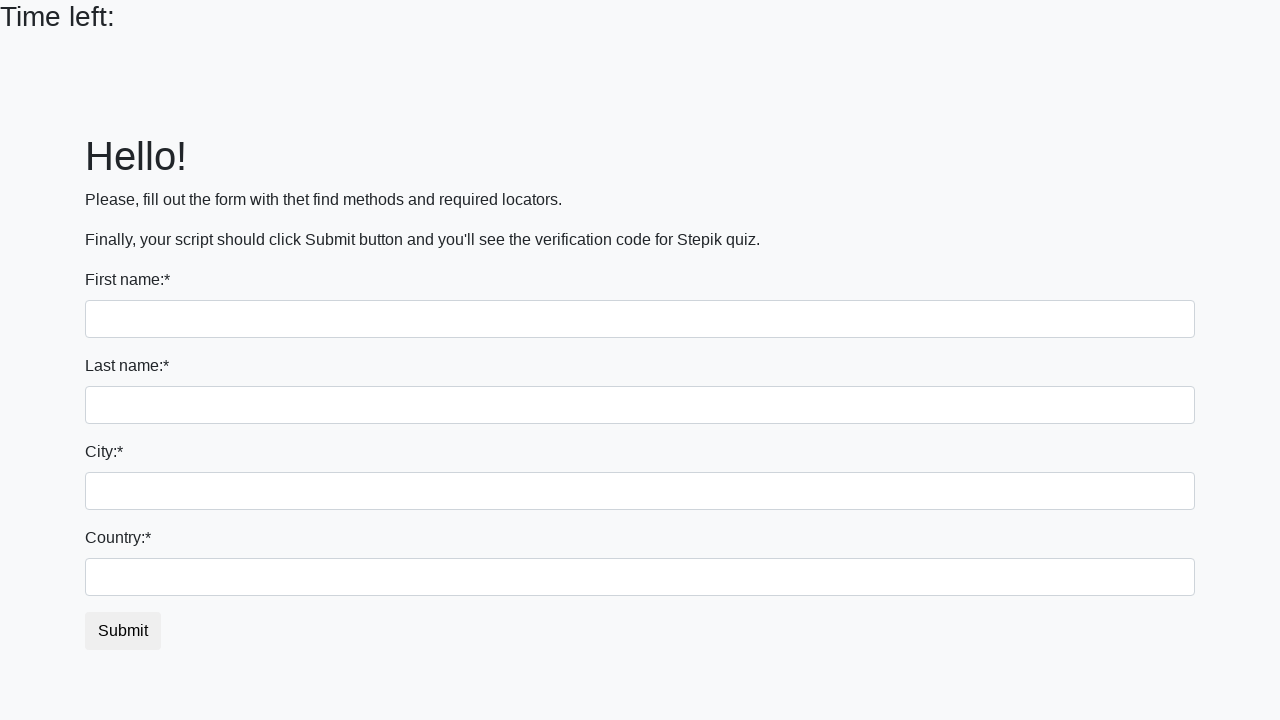

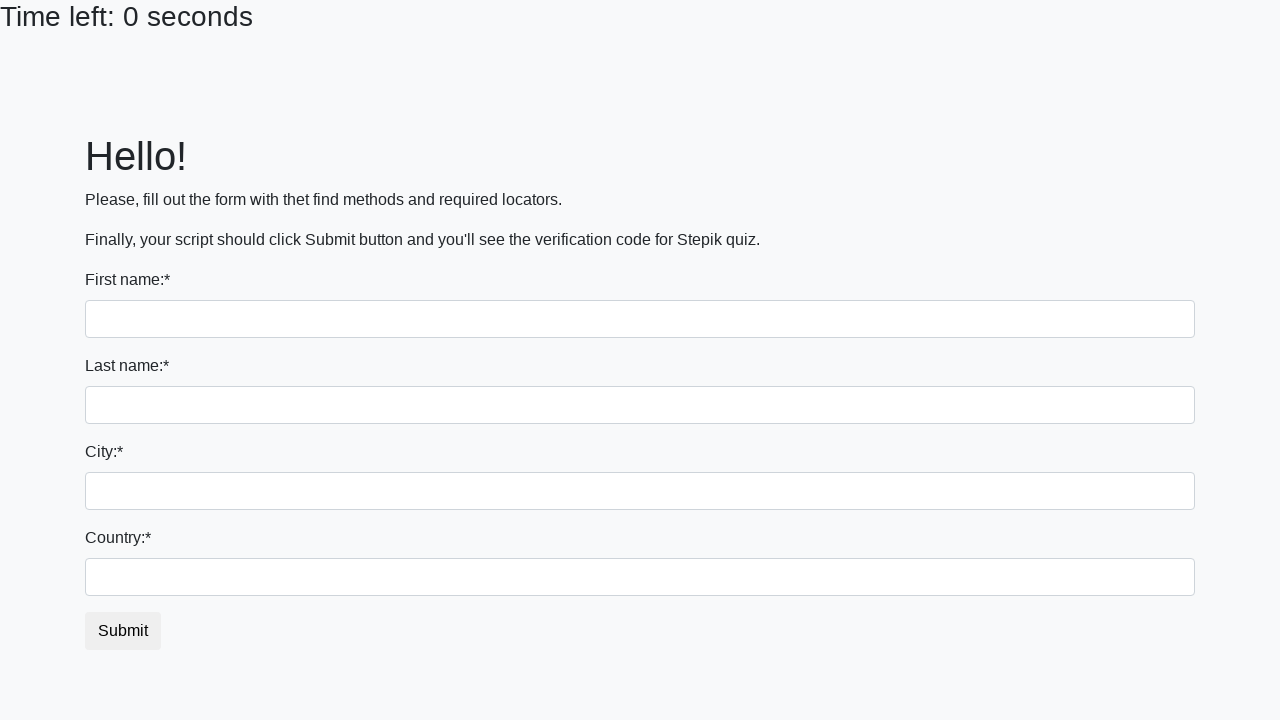